Navigates to Playwright homepage, clicks "Get Started" button, then navigates through several documentation sidebar links including Installation, Writing tests, Generating tests, and Running and debugging tests.

Starting URL: https://playwright.dev

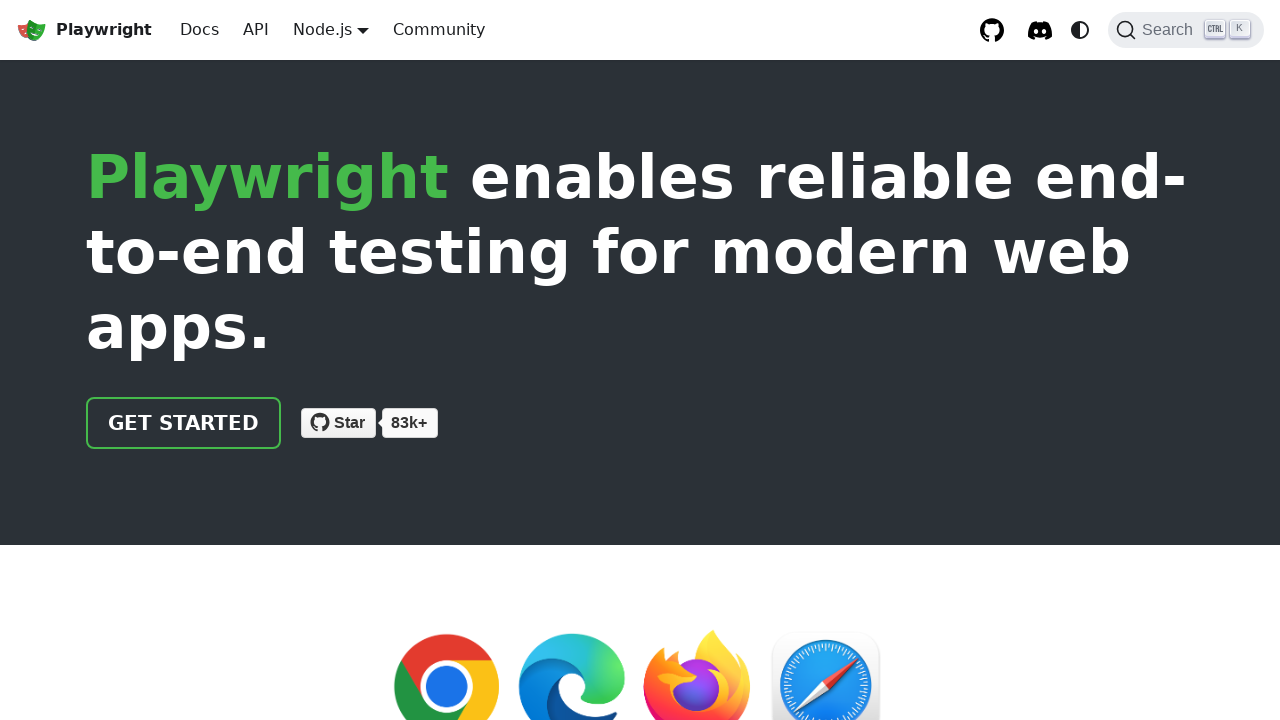

Clicked 'Get started' button on Playwright homepage at (184, 423) on text=Get started
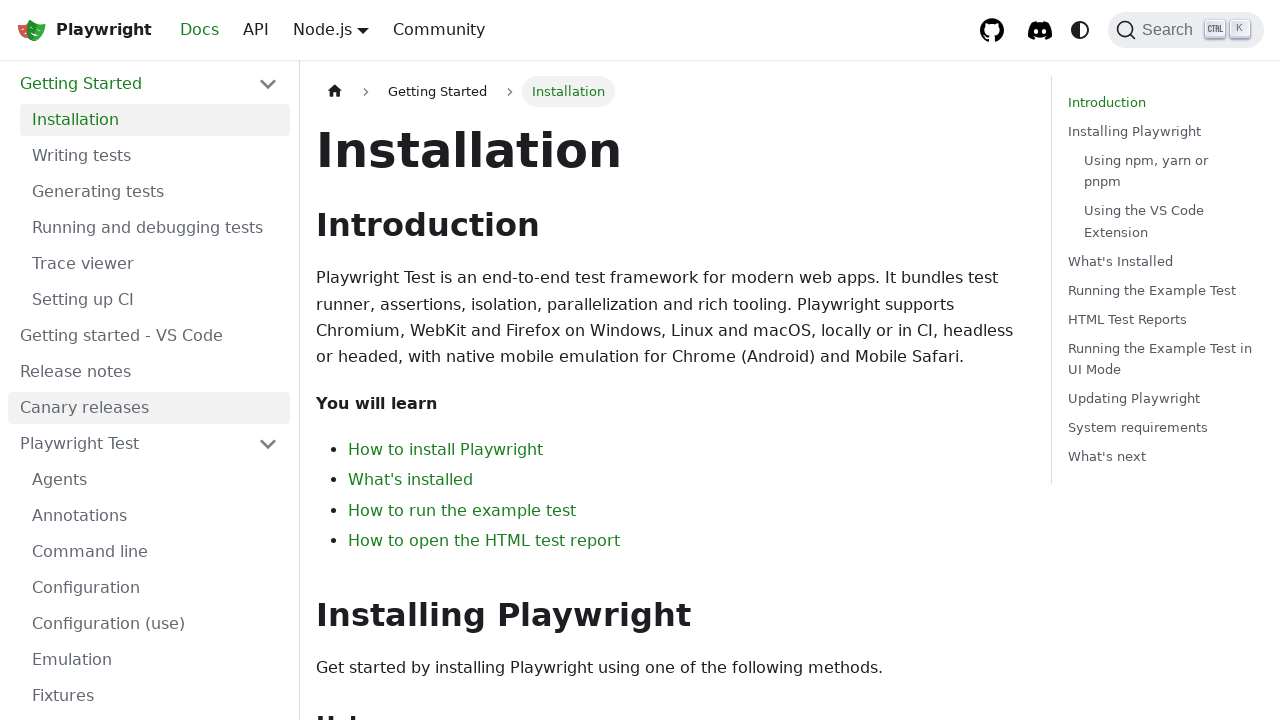

Navigated to Playwright docs intro page
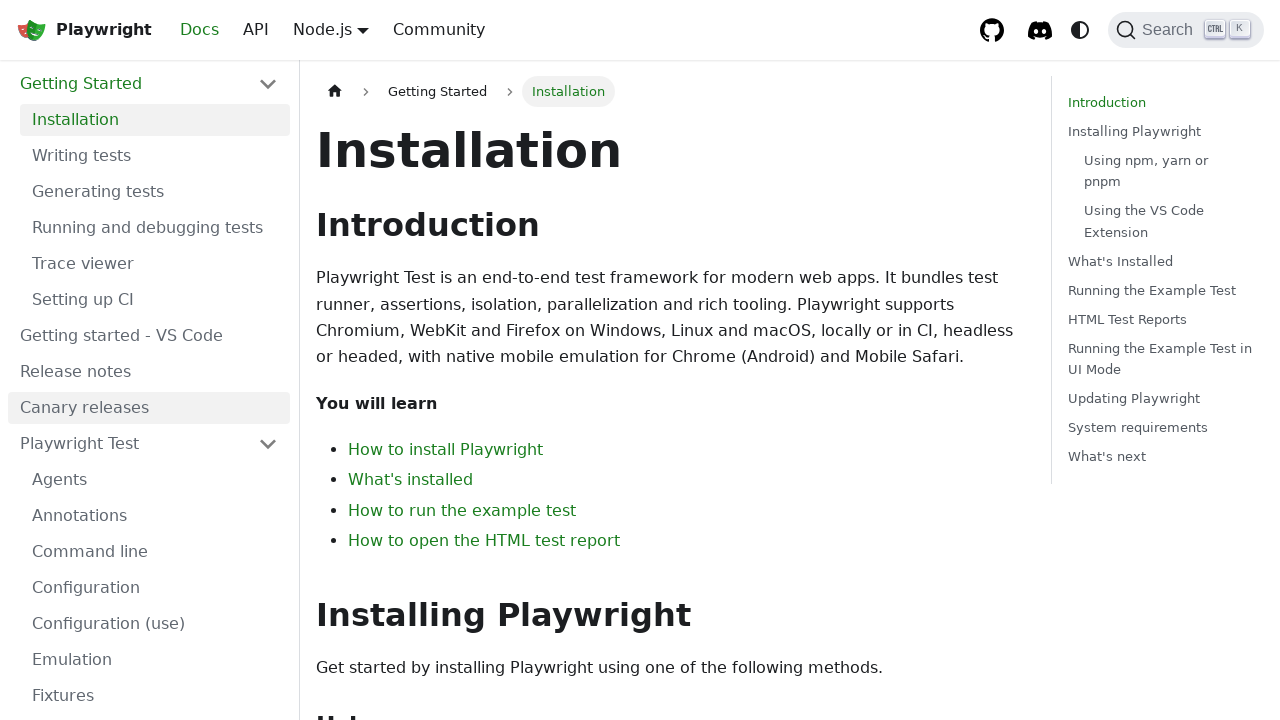

Clicked 'Installation' sidebar link at (155, 120) on a.menu__link:has-text("Installation")
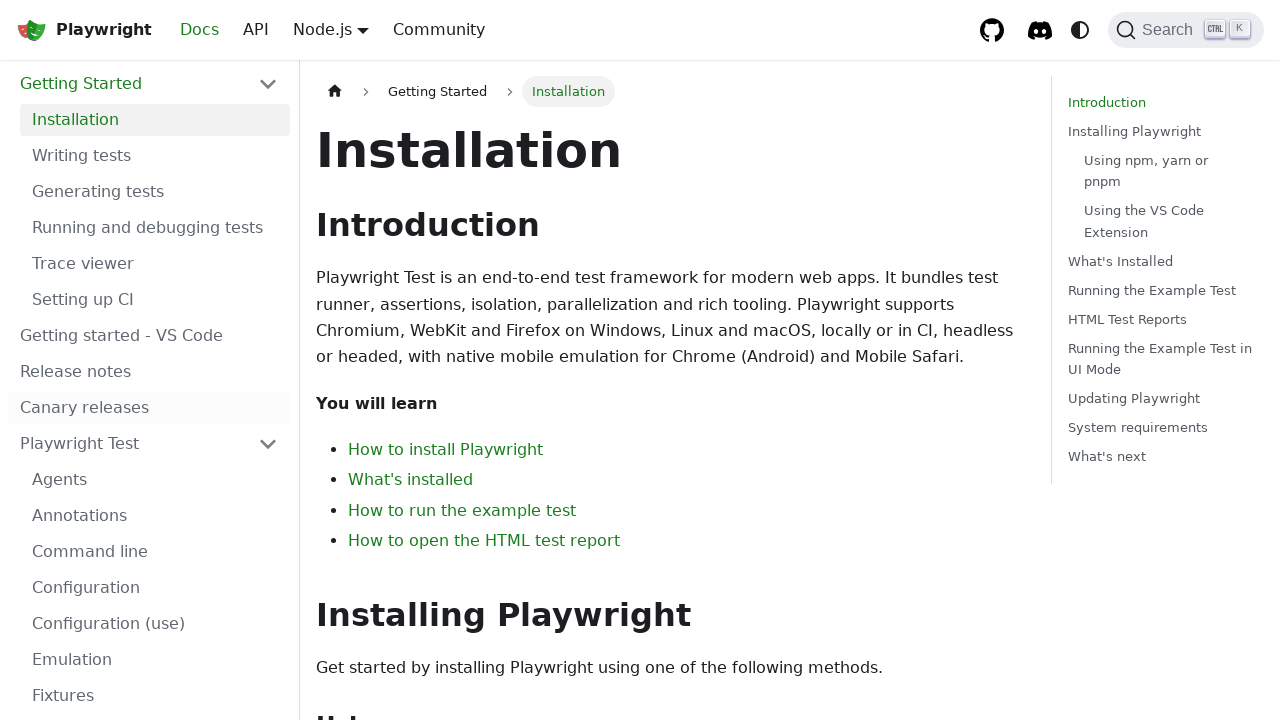

Clicked 'Writing tests' sidebar link at (155, 156) on a.menu__link:has-text("Writing tests")
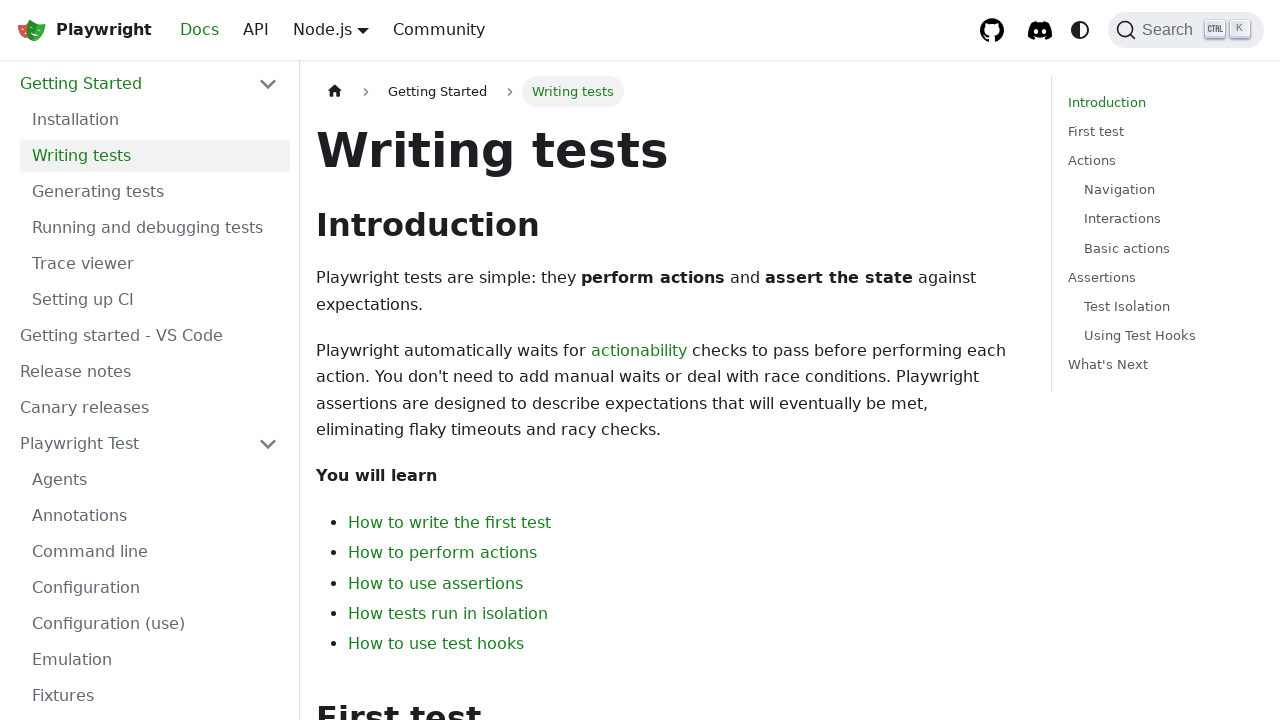

Navigated to Writing tests documentation page
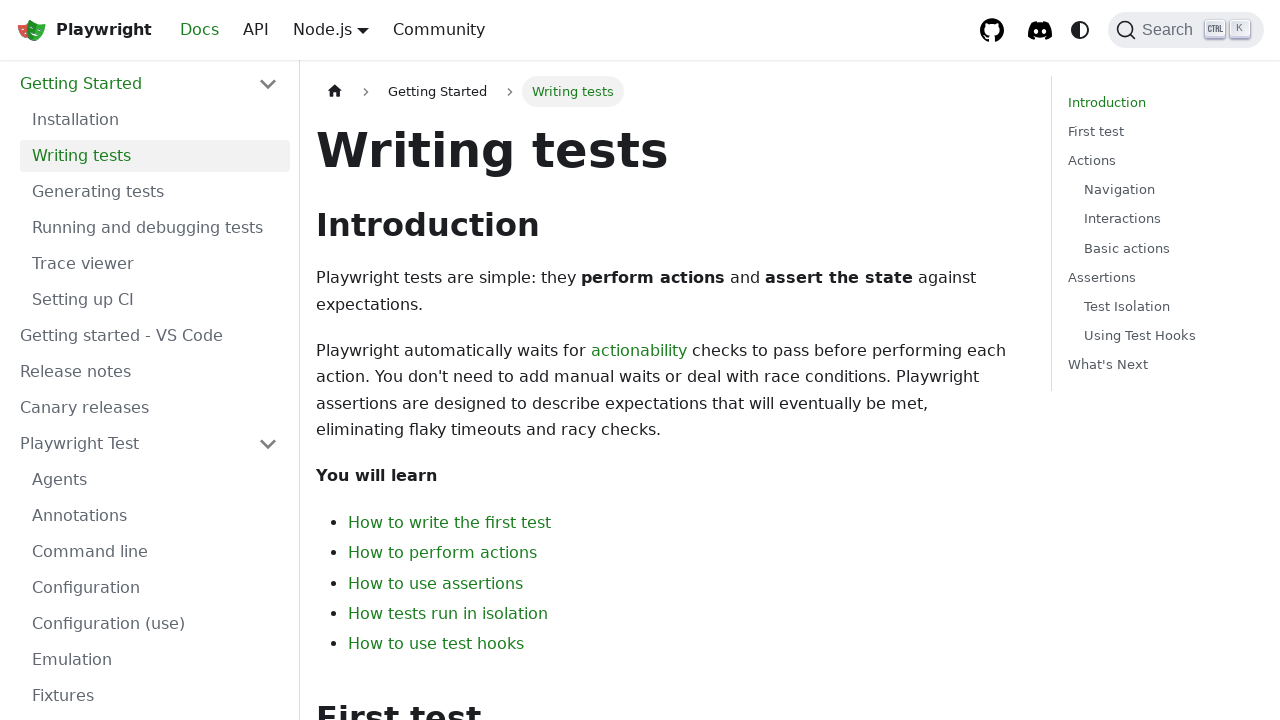

Clicked 'Generating tests' sidebar link at (155, 192) on a.menu__link:has-text("Generating tests")
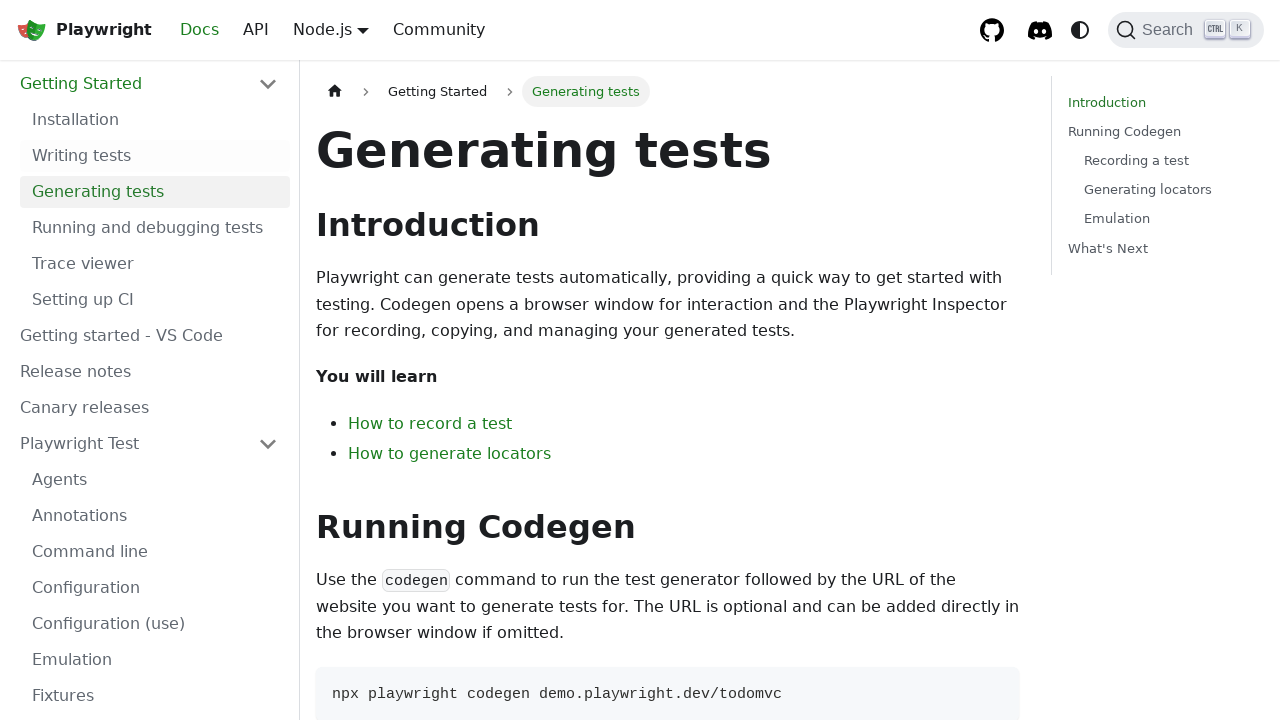

Navigated to Generating tests documentation page
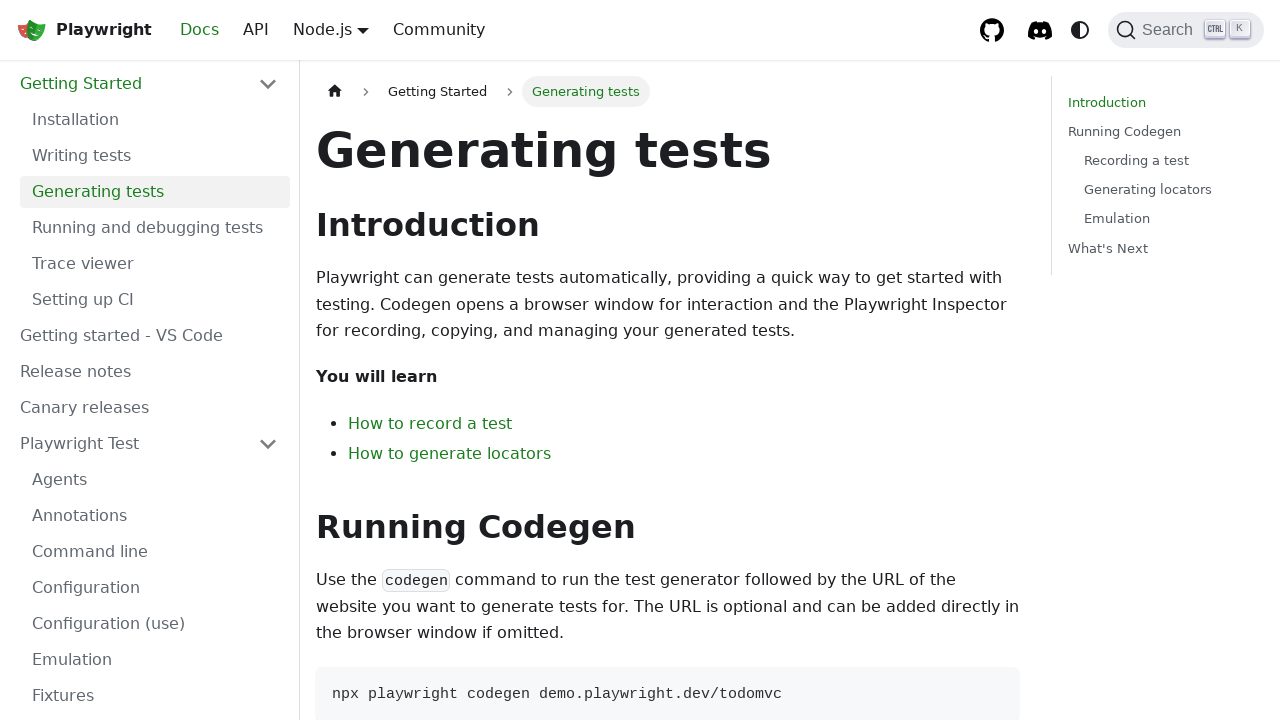

Clicked 'Running and debugging tests' sidebar link at (155, 228) on a.menu__link:has-text("Running and debugging tests")
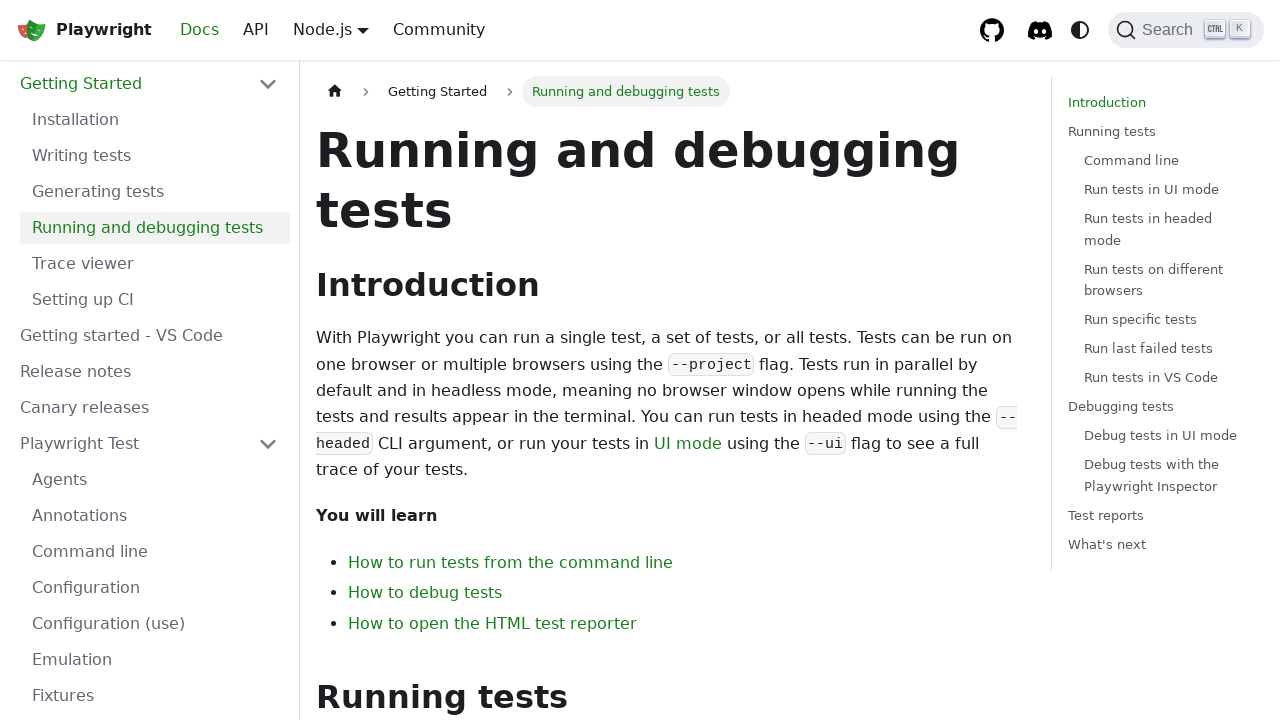

Navigated to Running and debugging tests documentation page
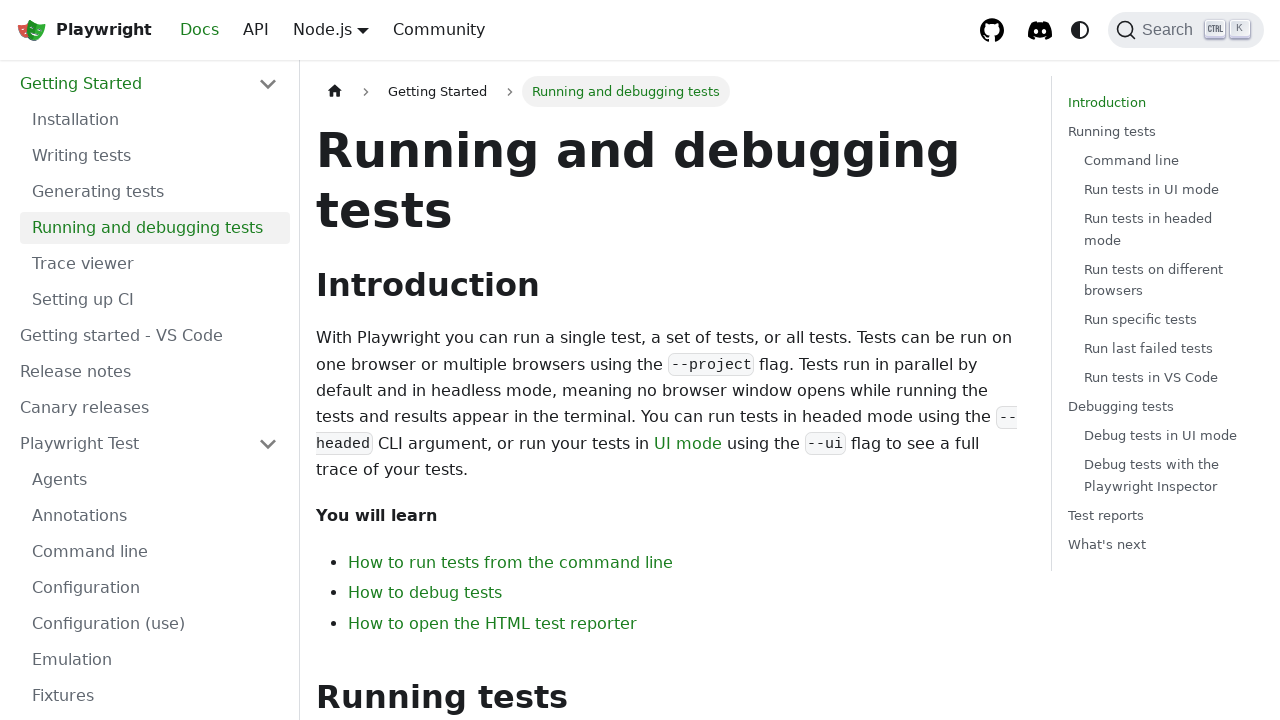

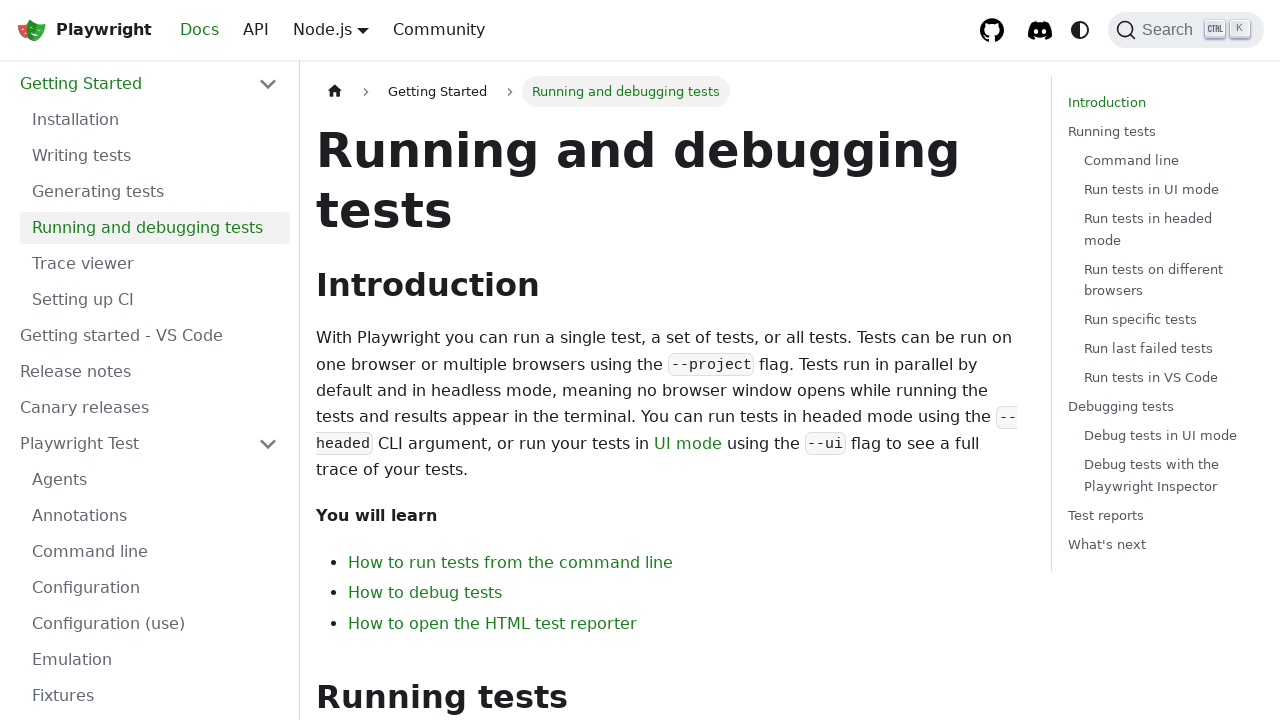